Tests a basic calculator web application by performing multiple arithmetic operations (Add, Subtract, Multiply, Divide) and a Concatenate operation, verifying the results are correct.

Starting URL: https://testsheepnz.github.io/BasicCalculator.html

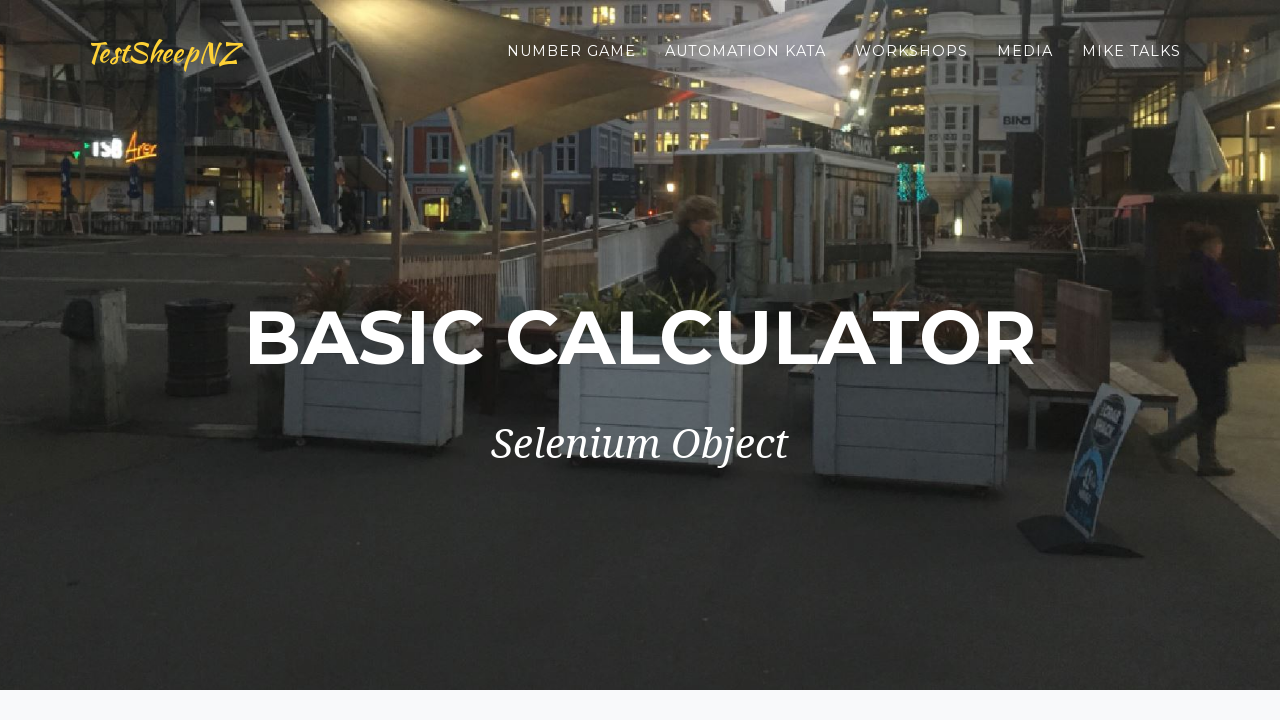

Cleared number1Field on #number1Field
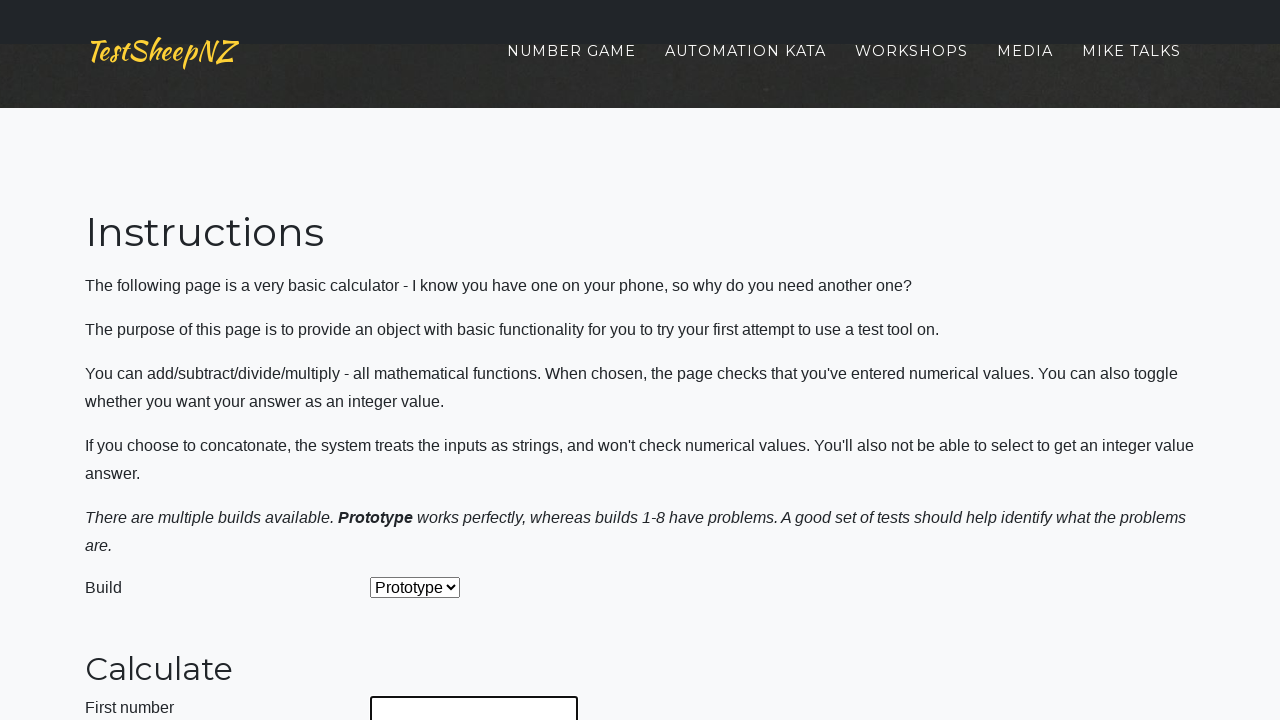

Filled number1Field with operand1: 40.1983168145622 on #number1Field
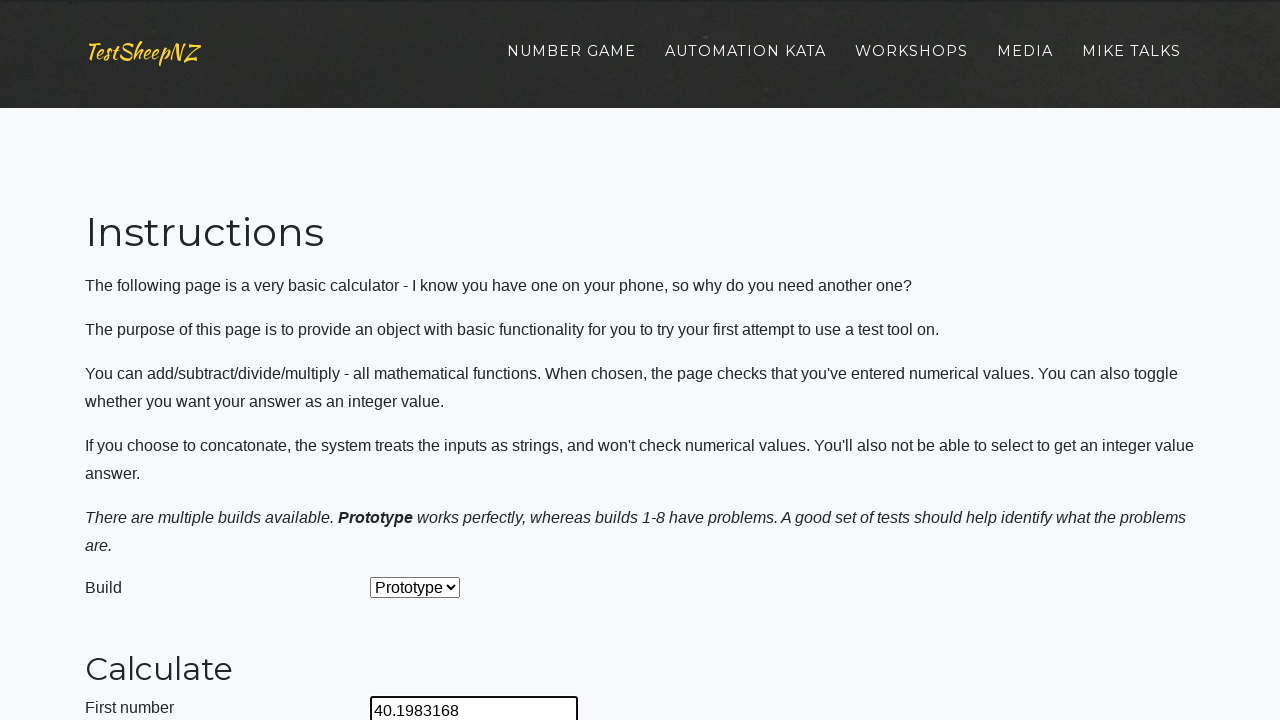

Cleared number2Field on #number2Field
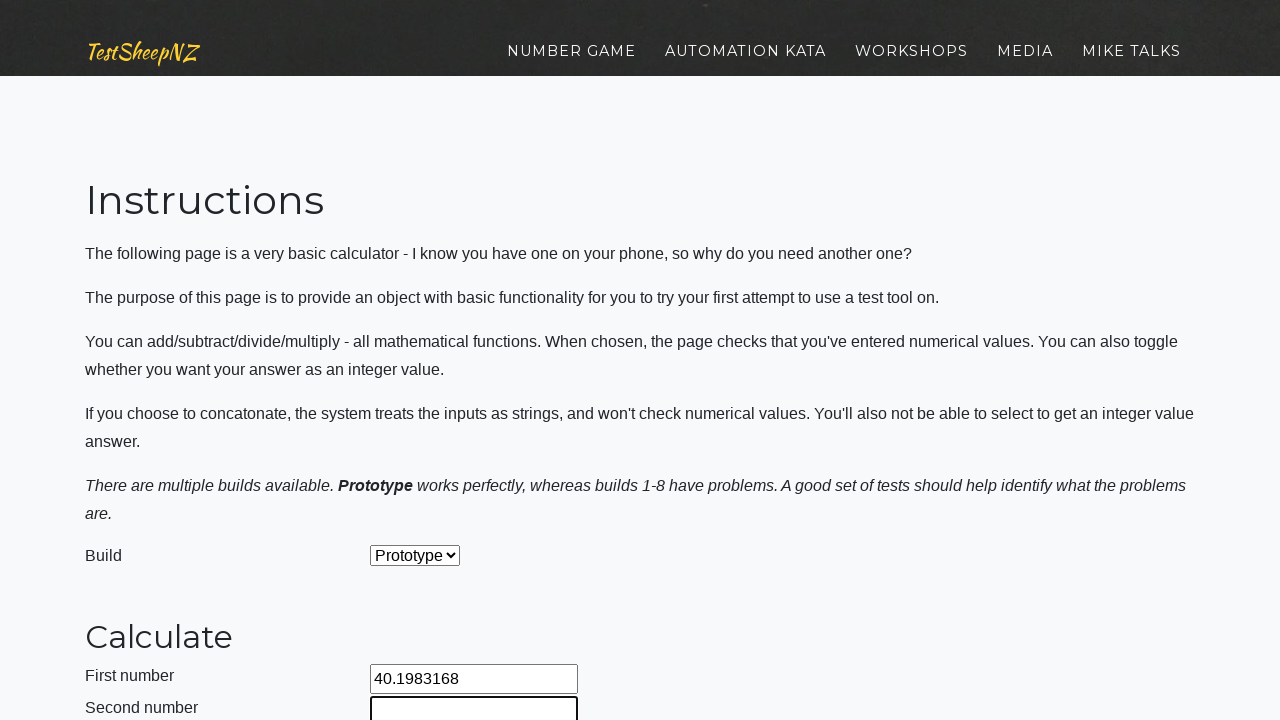

Filled number2Field with operand2: 72.85887045596132 on #number2Field
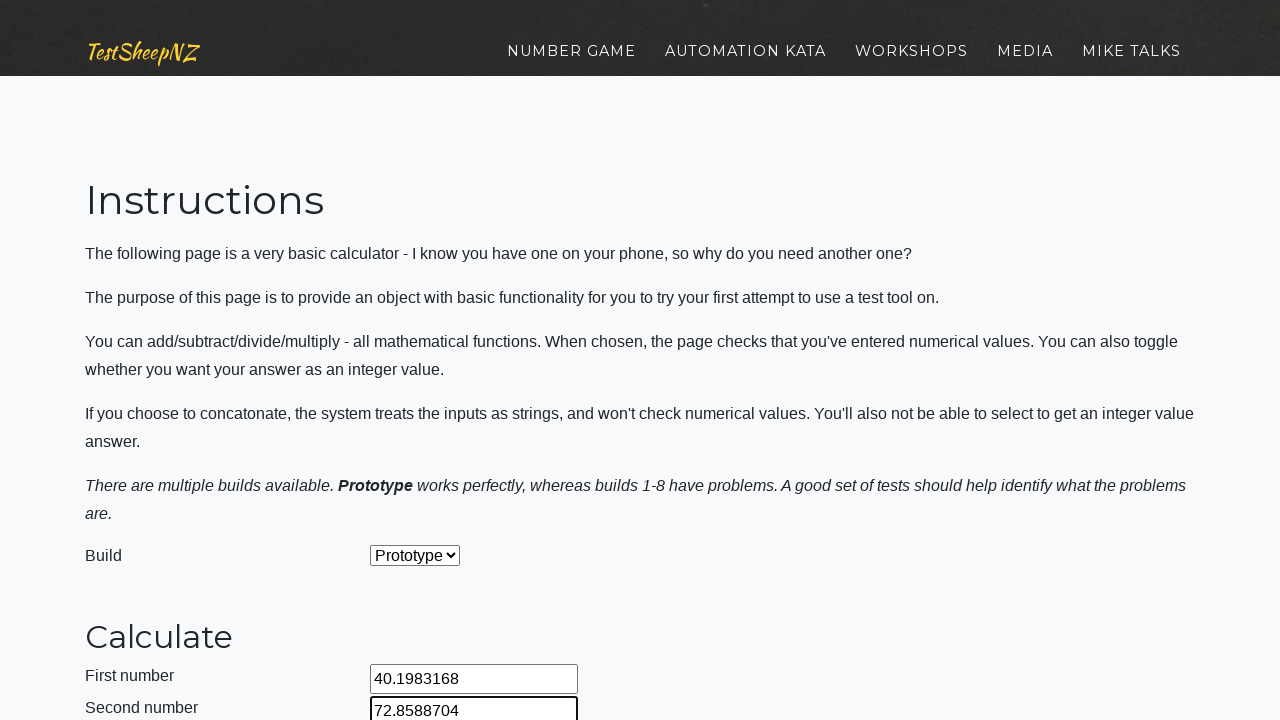

Selected 'Add' operation from dropdown on #selectOperationDropdown
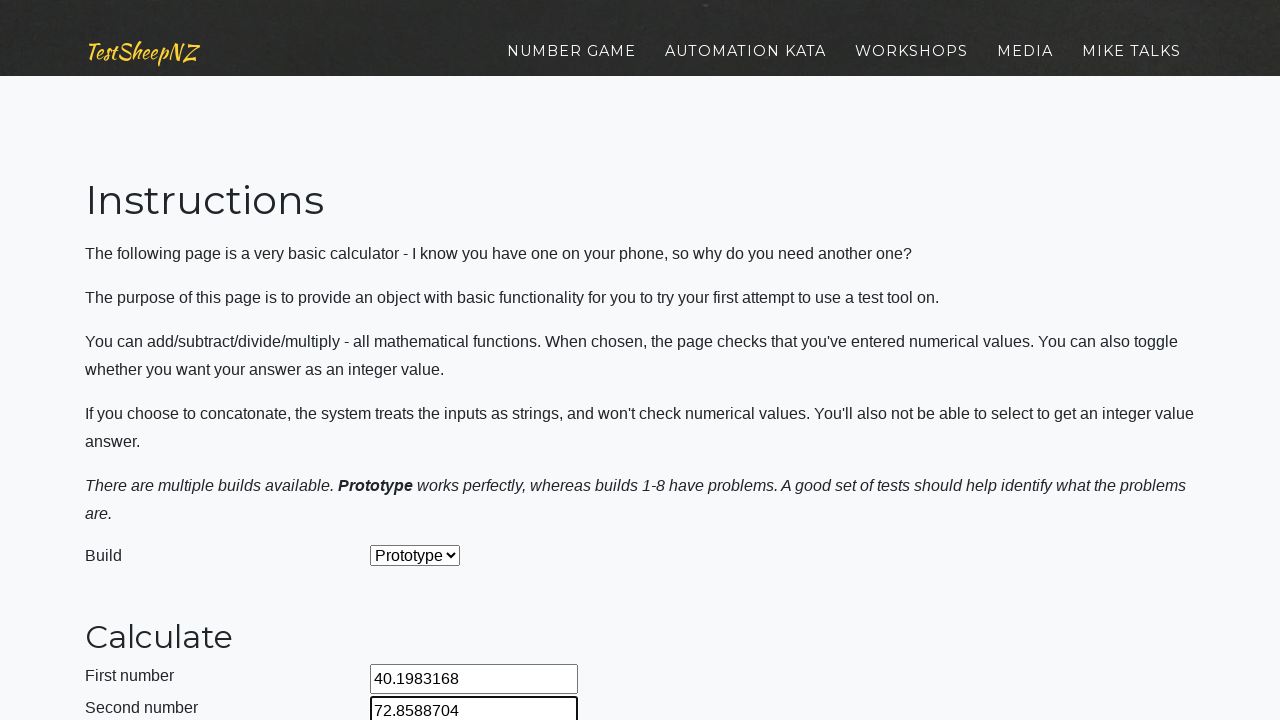

Clicked Calculate button for Add operation at (422, 361) on #calculateButton
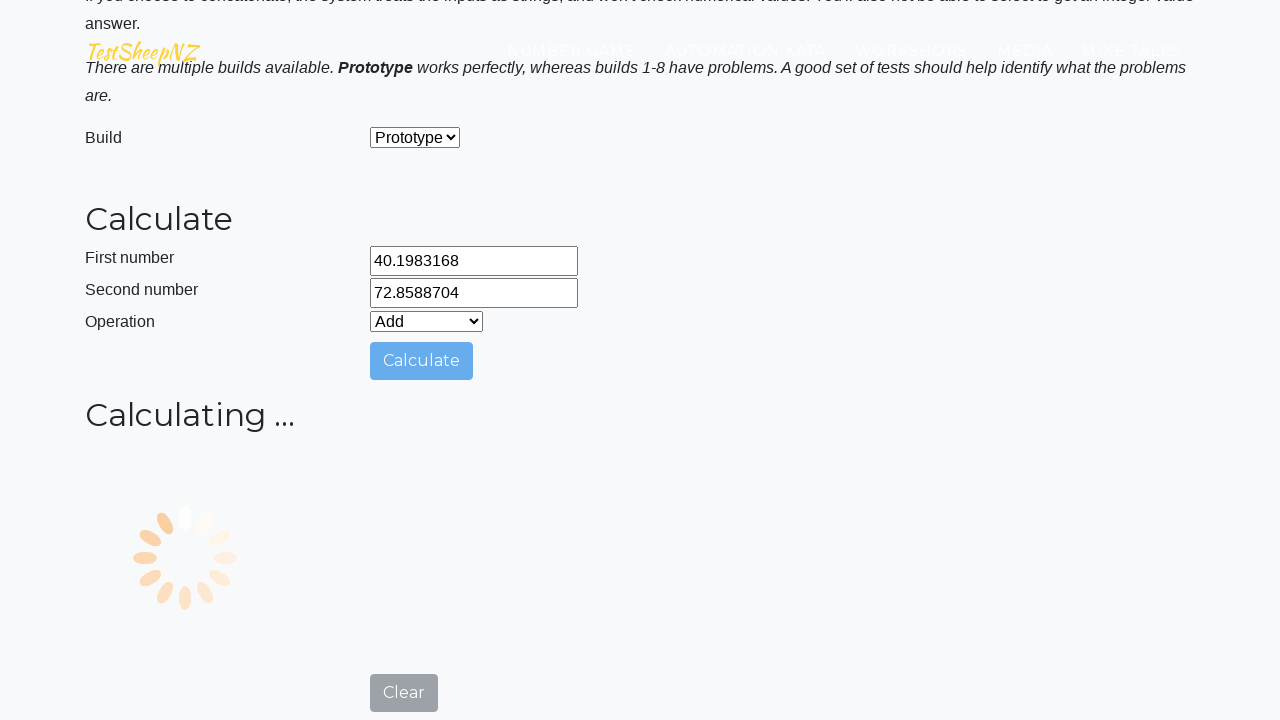

Waited 1000ms for Add operation result
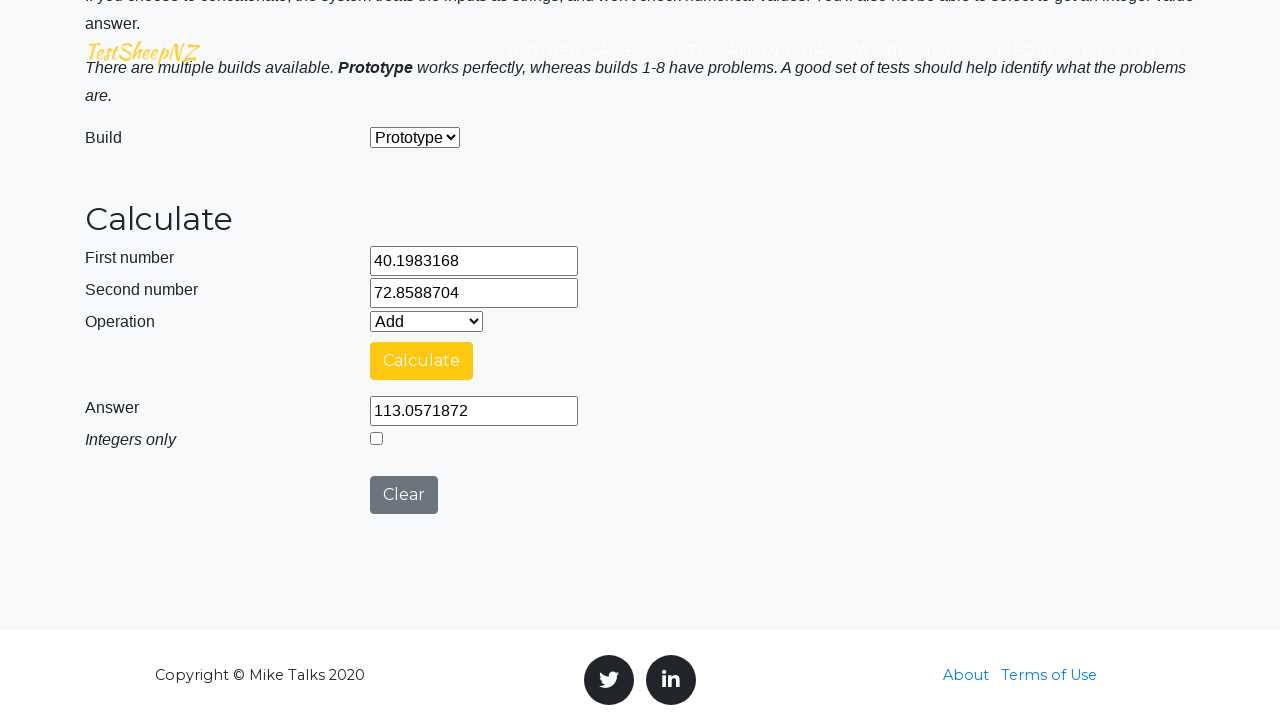

Cleared number1Field for Subtract operation on #number1Field
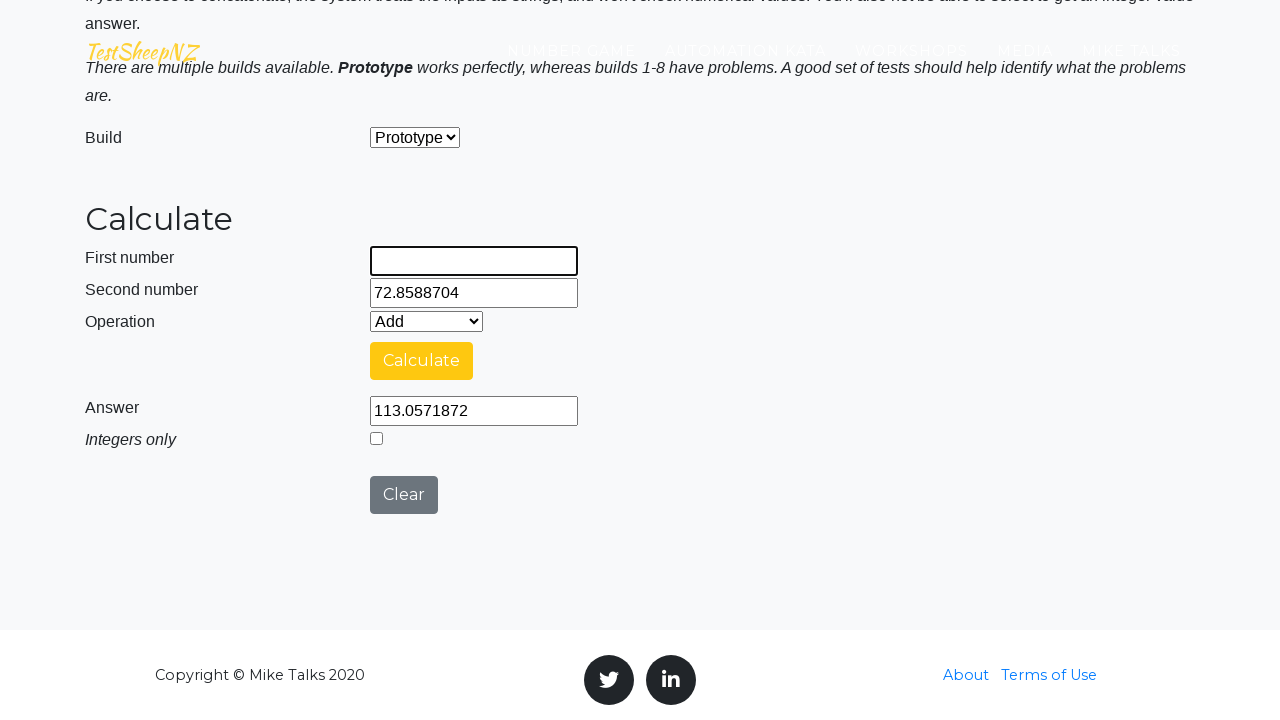

Filled number1Field with operand1: 40.1983168145622 on #number1Field
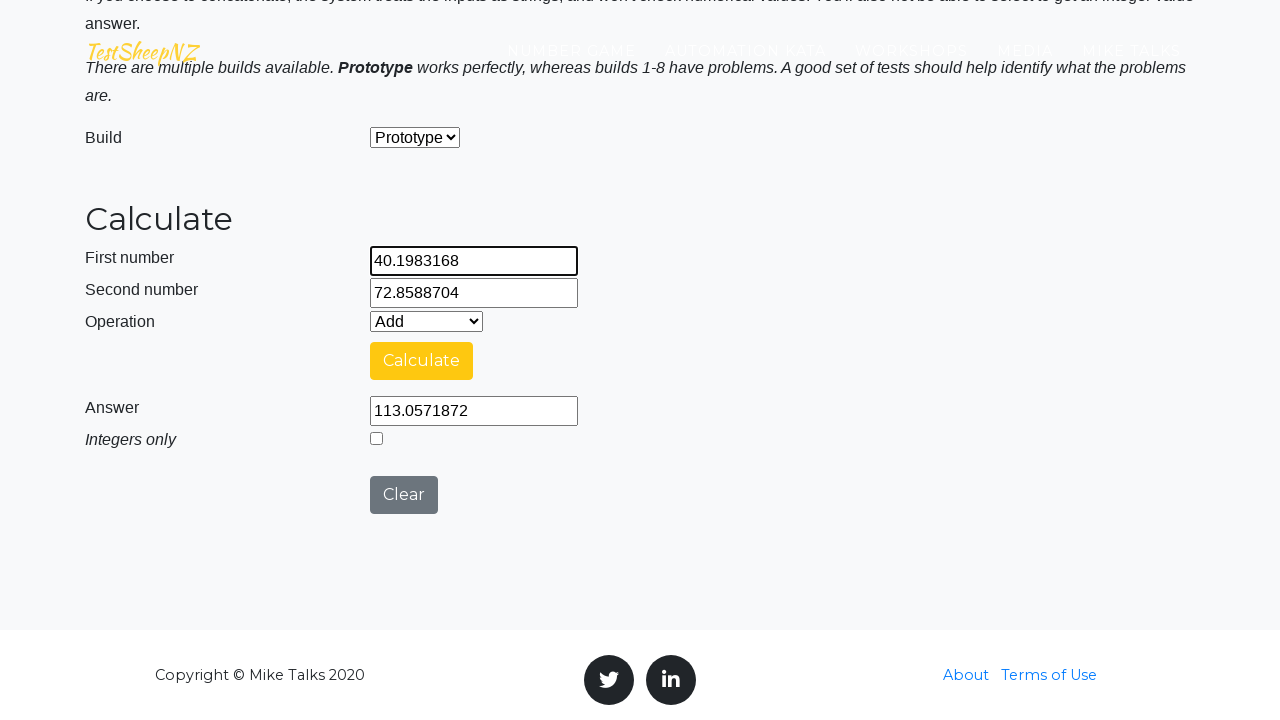

Cleared number2Field for Subtract operation on #number2Field
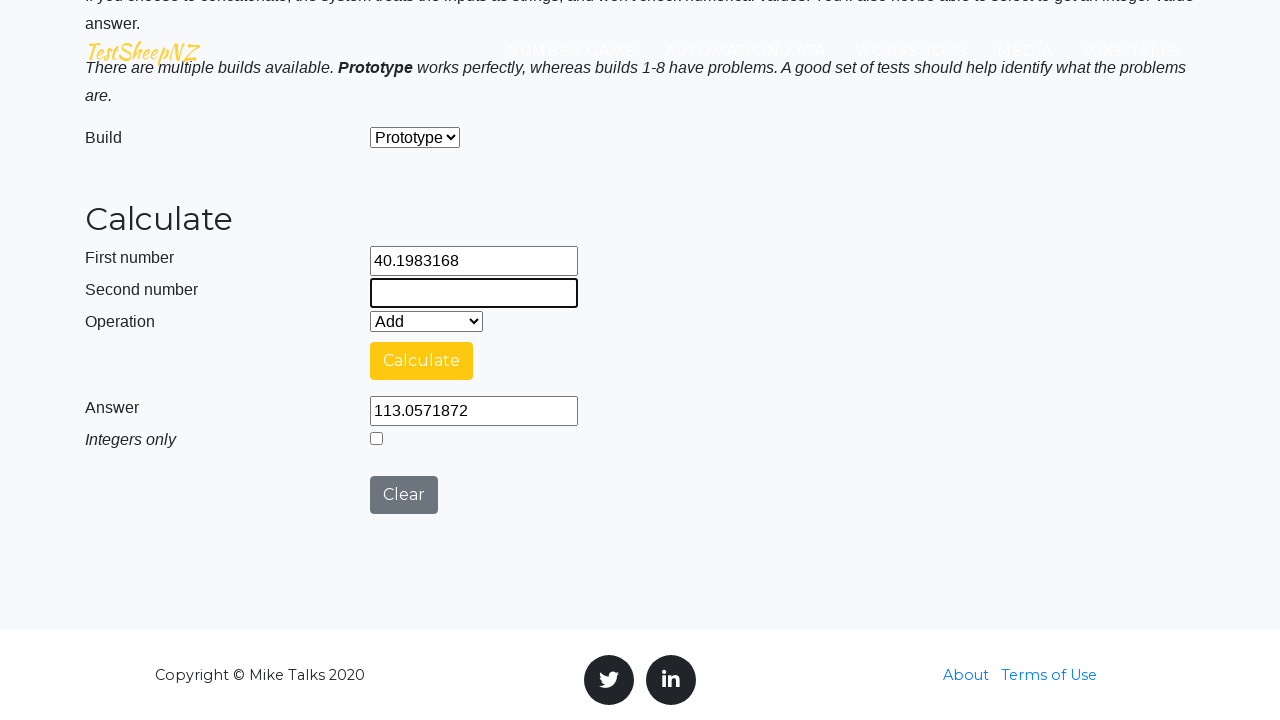

Filled number2Field with operand2: 72.85887045596132 on #number2Field
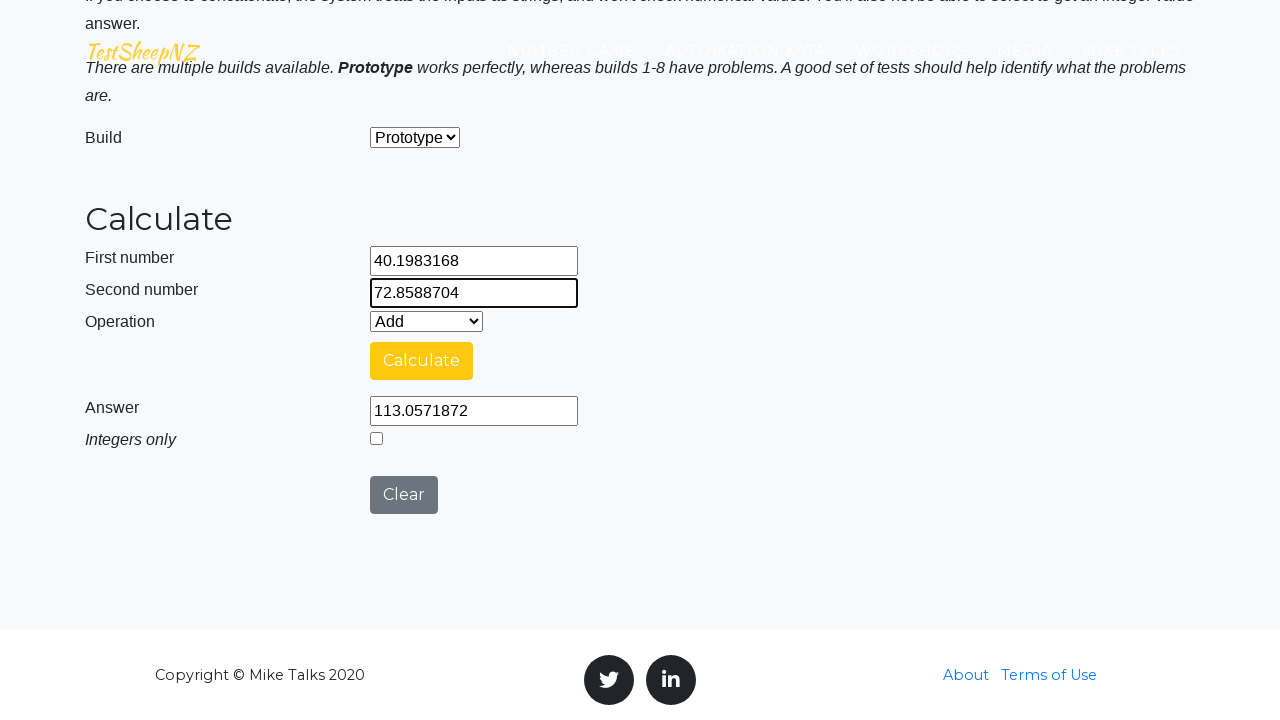

Selected 'Subtract' operation from dropdown on #selectOperationDropdown
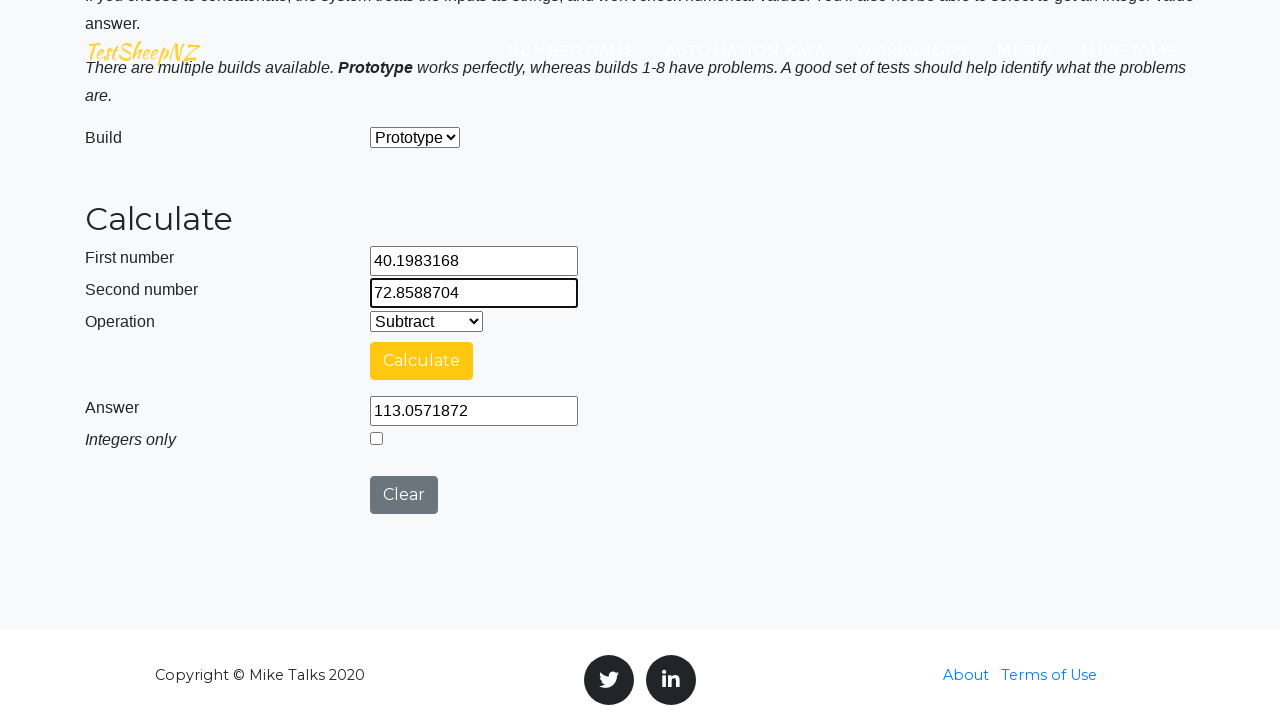

Clicked Calculate button for Subtract operation at (422, 361) on #calculateButton
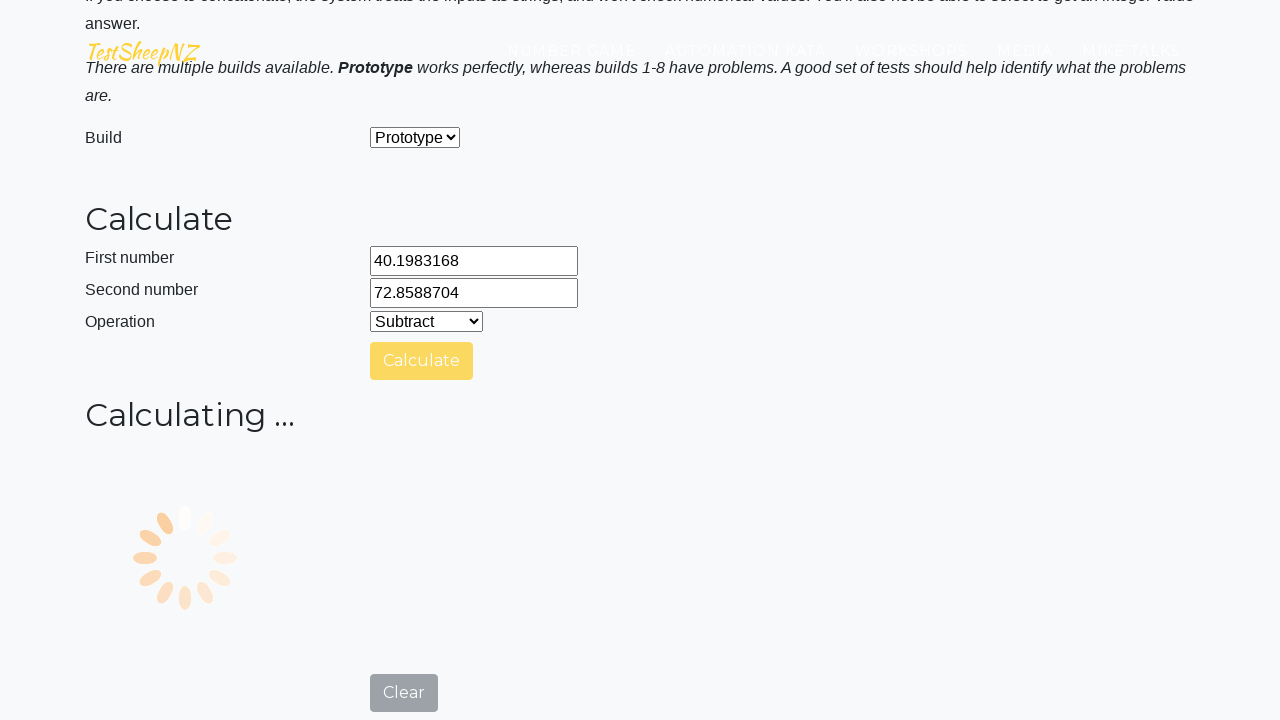

Waited 1000ms for Subtract operation result
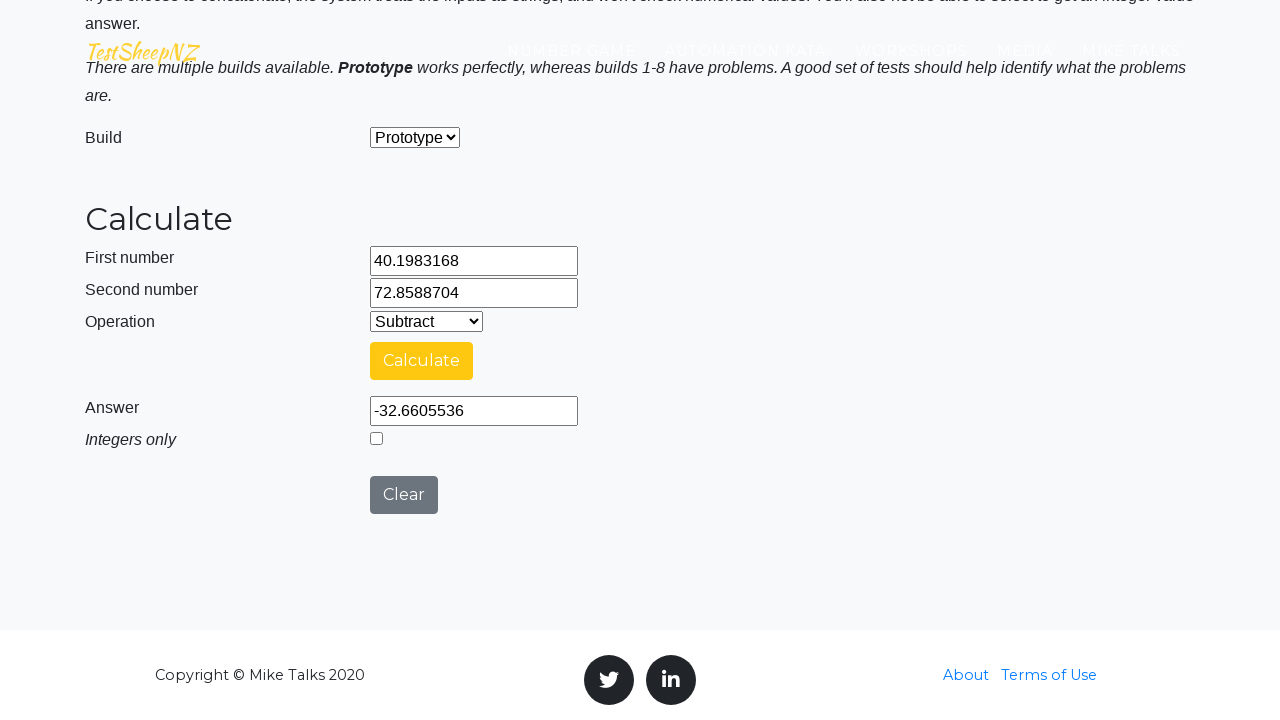

Cleared number1Field for Multiply operation on #number1Field
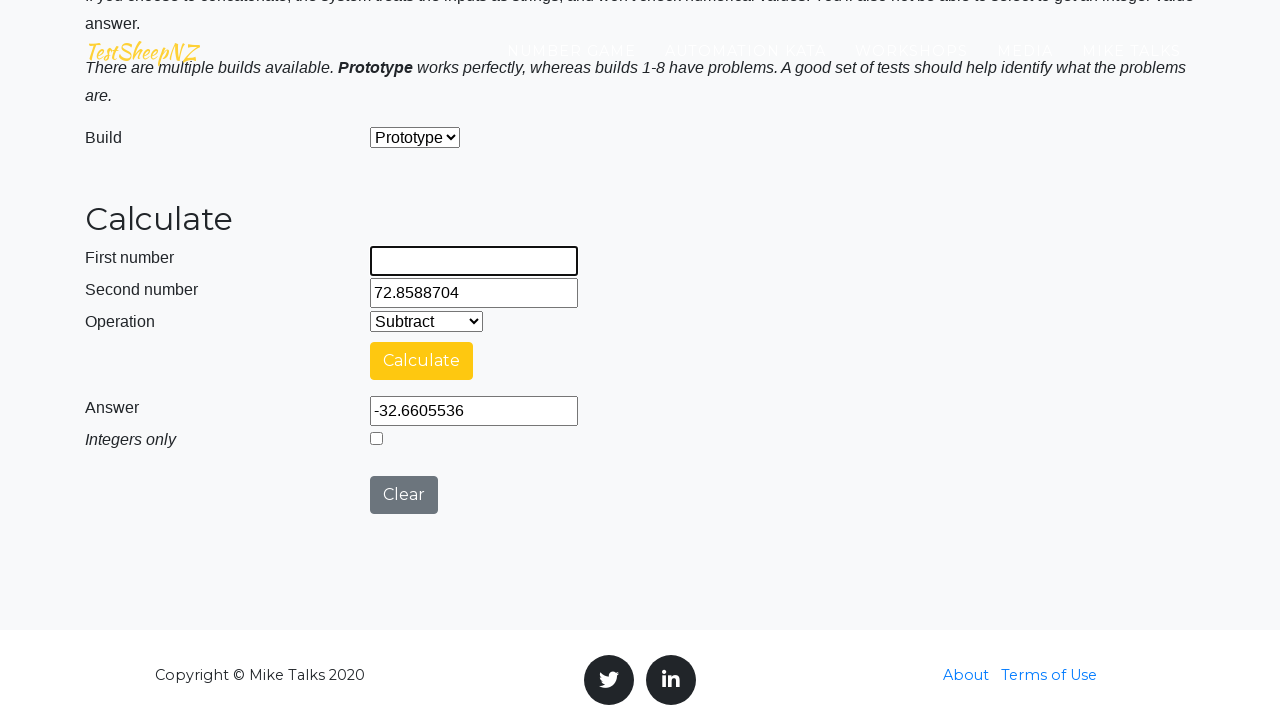

Filled number1Field with operand1: 40.1983168145622 on #number1Field
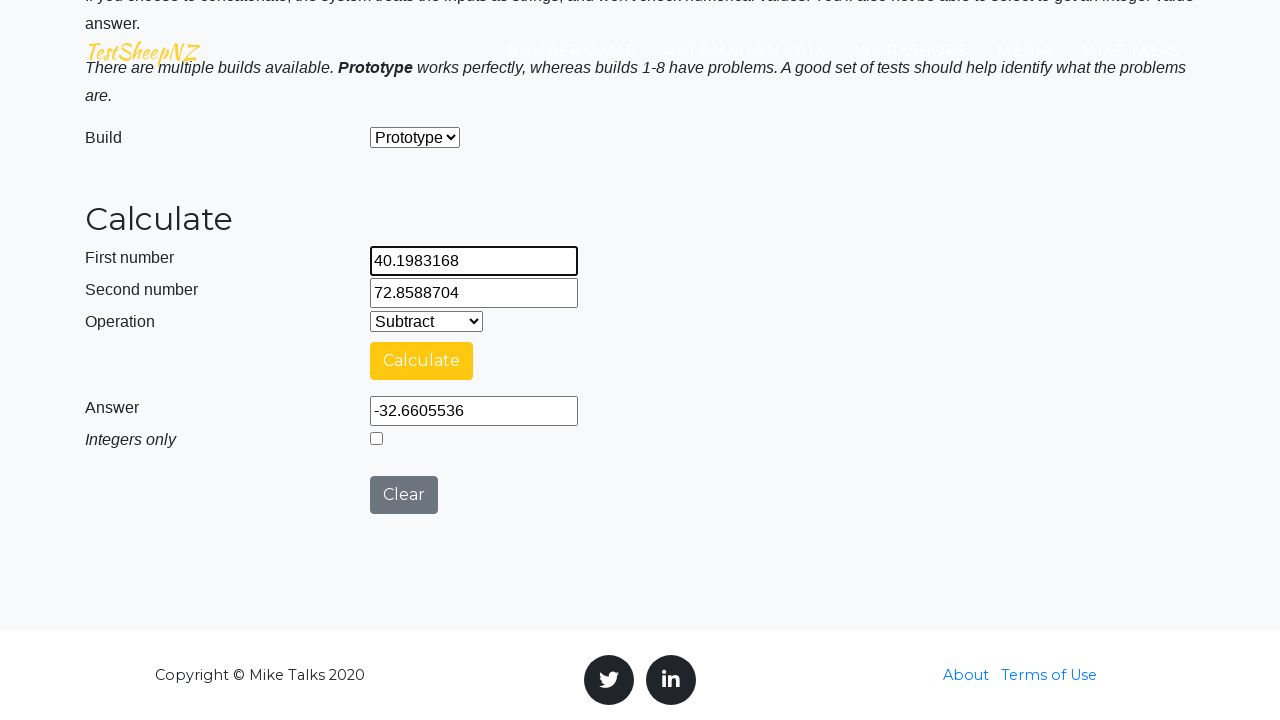

Cleared number2Field for Multiply operation on #number2Field
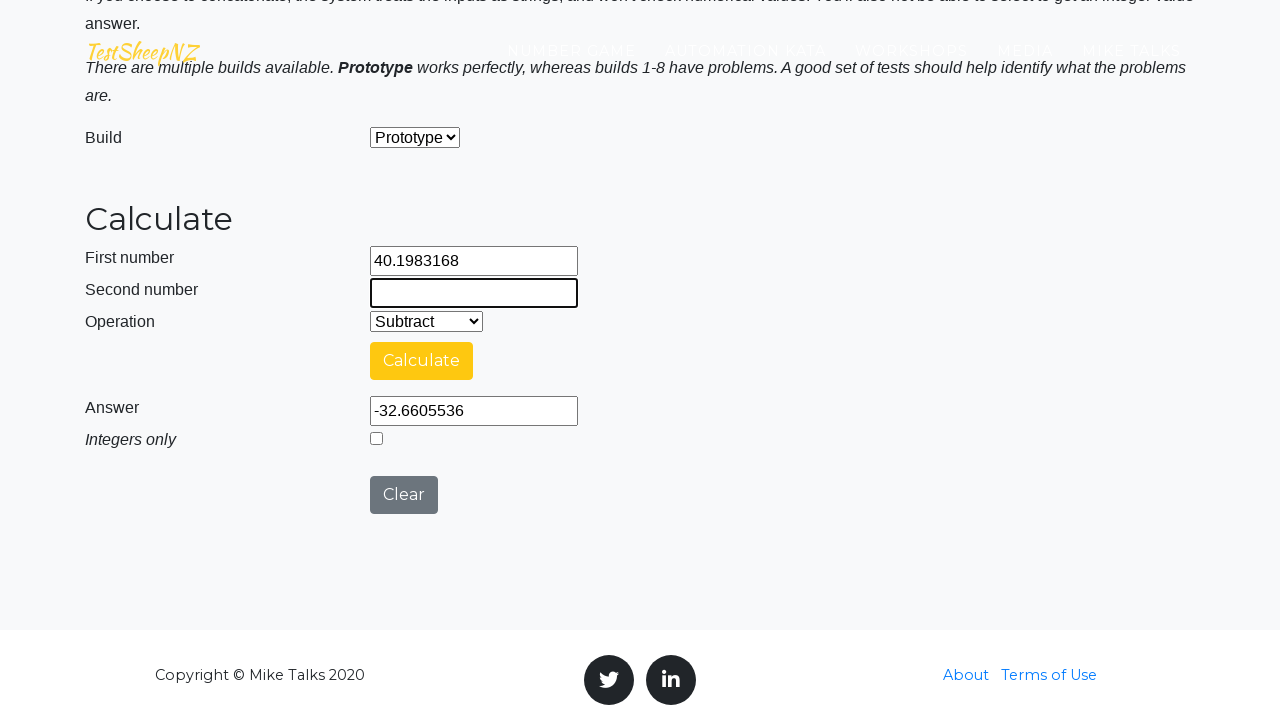

Filled number2Field with operand2: 72.85887045596132 on #number2Field
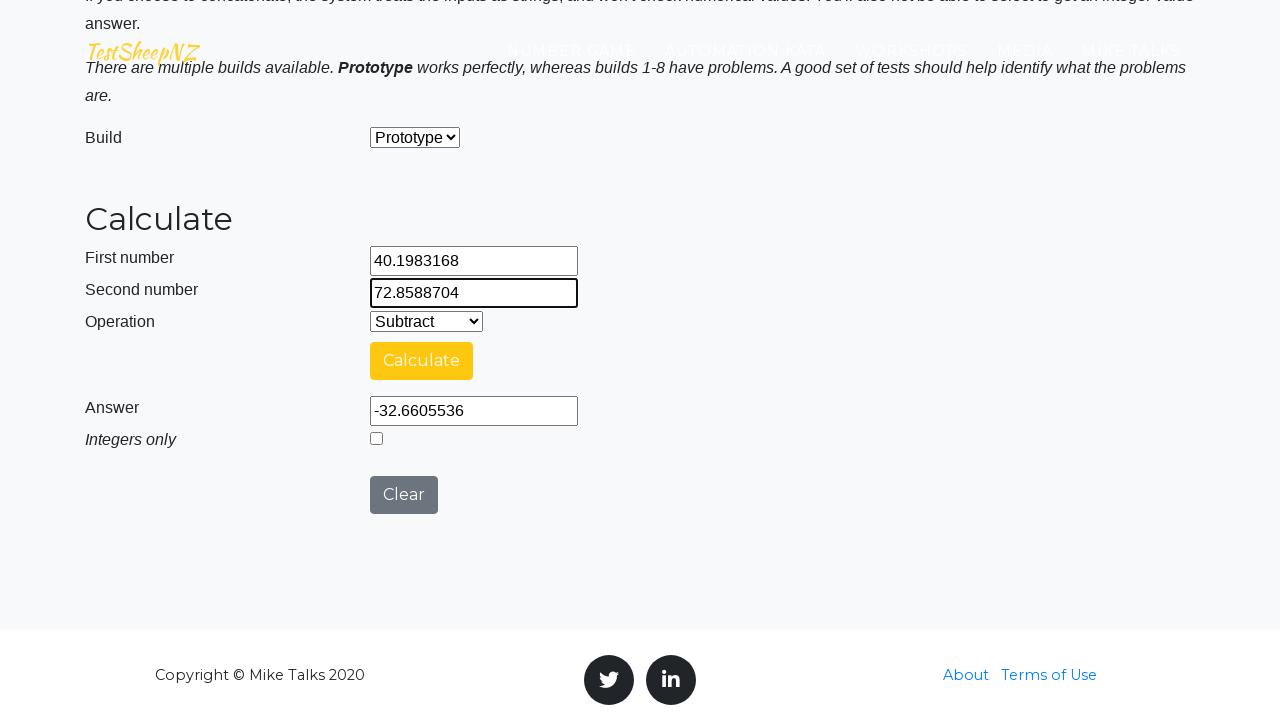

Selected 'Multiply' operation from dropdown on #selectOperationDropdown
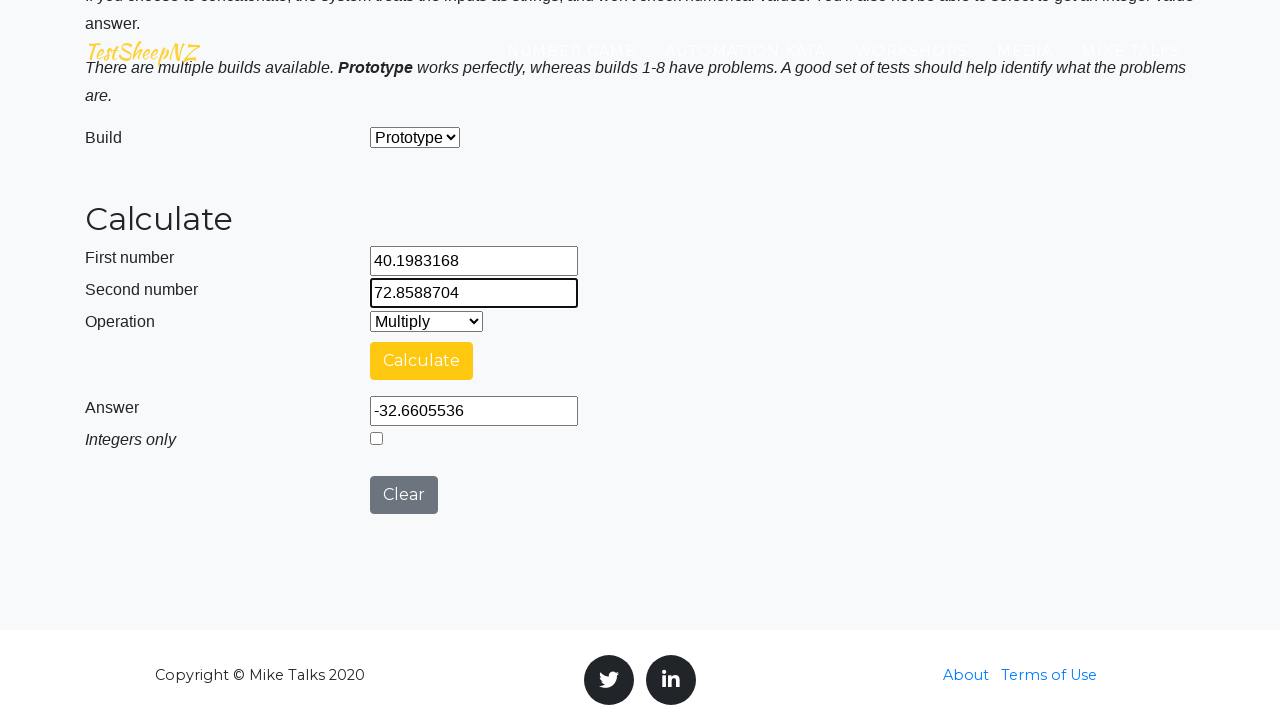

Clicked Calculate button for Multiply operation at (422, 361) on #calculateButton
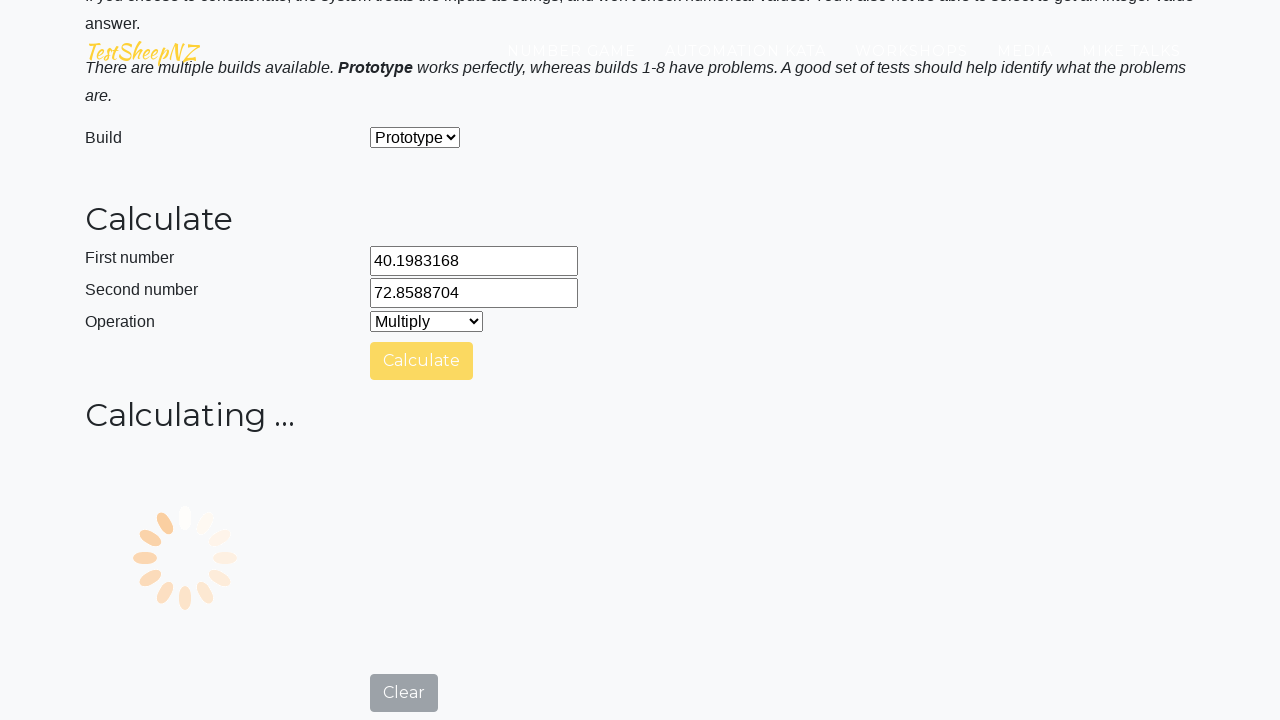

Waited 1000ms for Multiply operation result
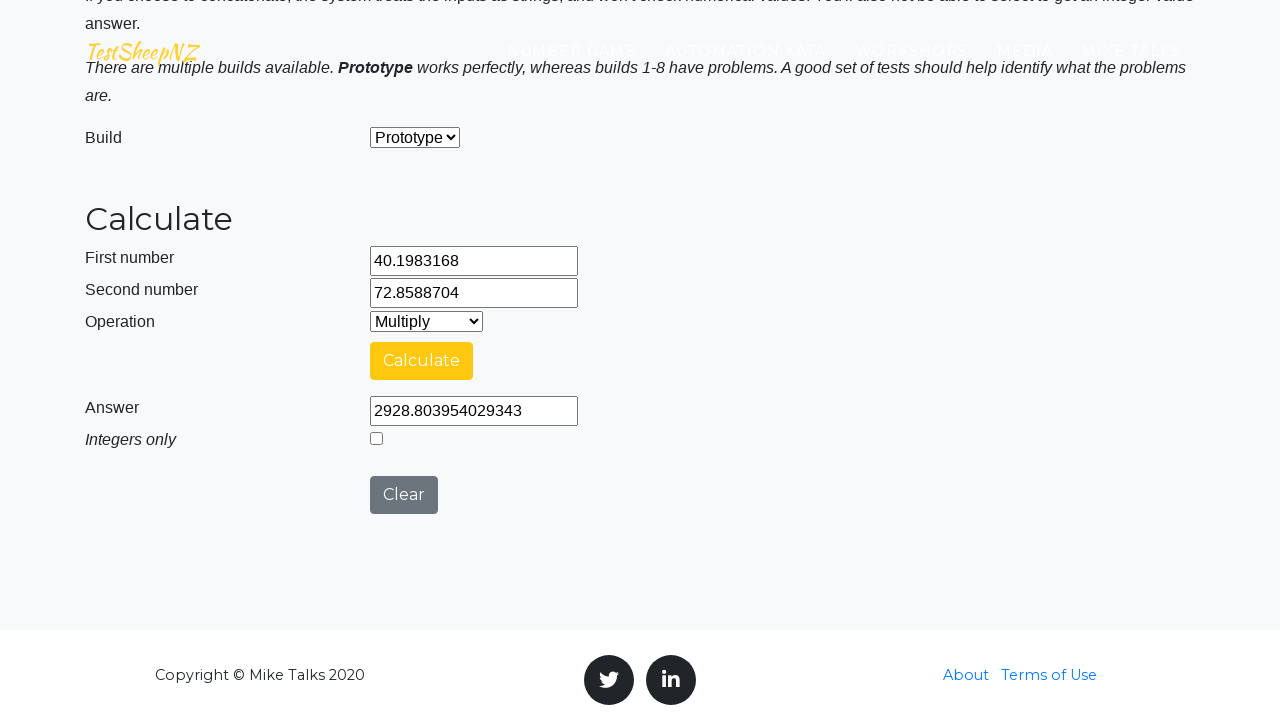

Cleared number1Field for Divide operation on #number1Field
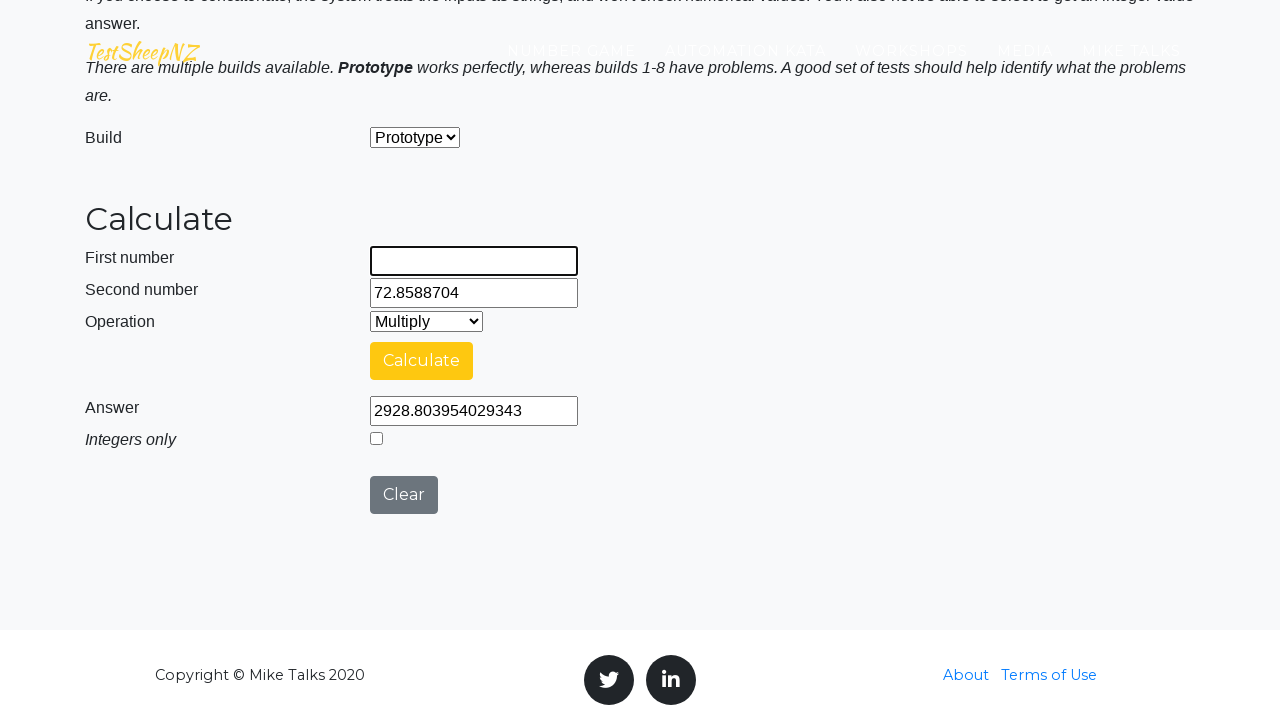

Filled number1Field with operand1: 40.1983168145622 on #number1Field
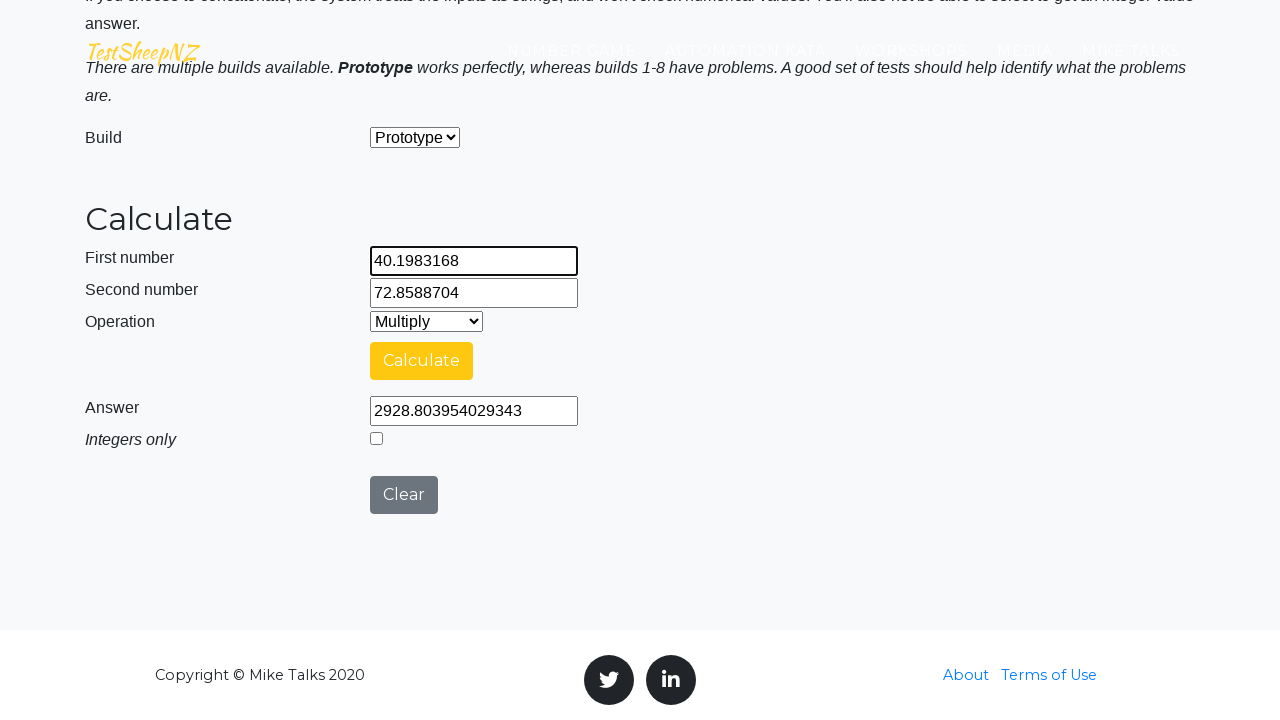

Cleared number2Field for Divide operation on #number2Field
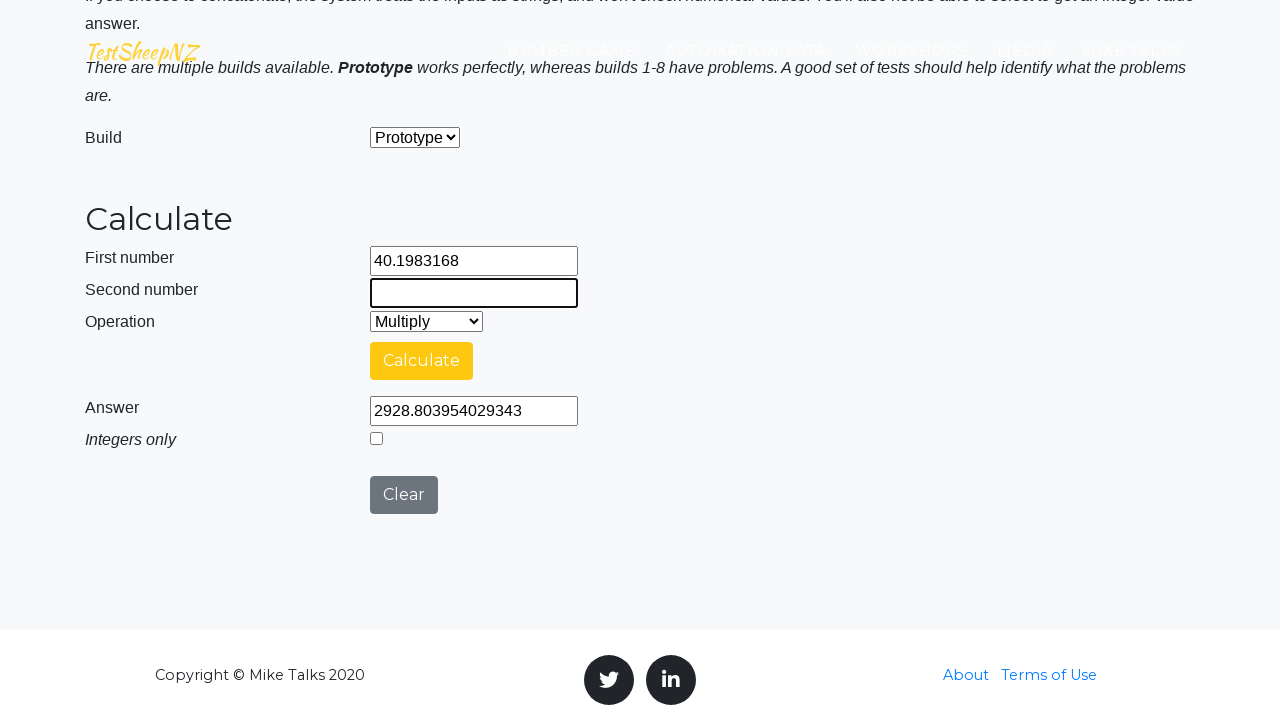

Filled number2Field with operand2: 72.85887045596132 on #number2Field
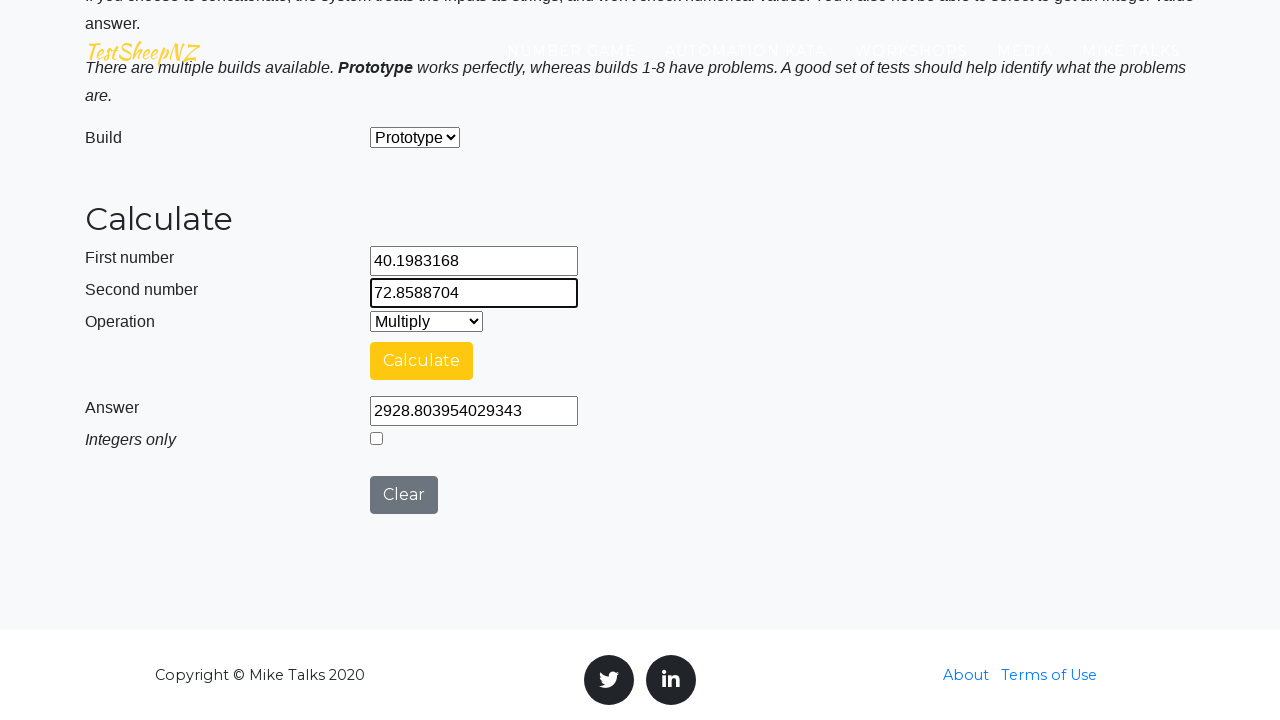

Selected 'Divide' operation from dropdown on #selectOperationDropdown
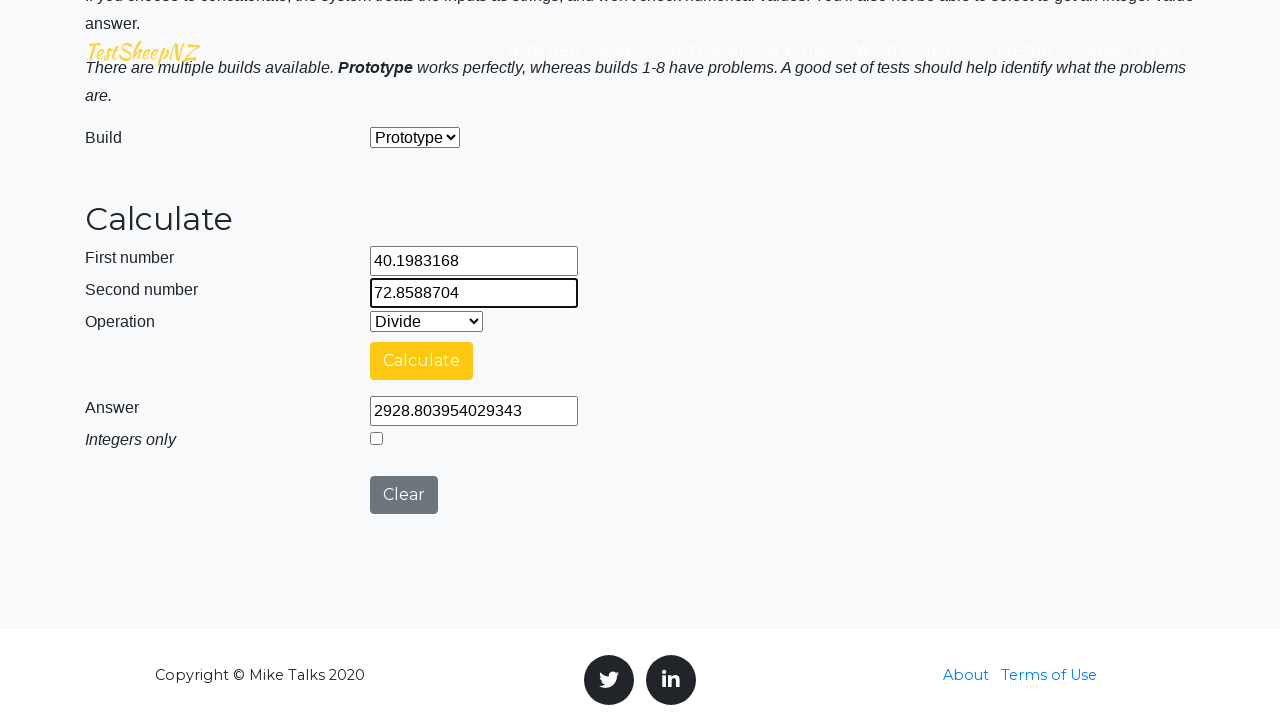

Clicked Calculate button for Divide operation at (422, 361) on #calculateButton
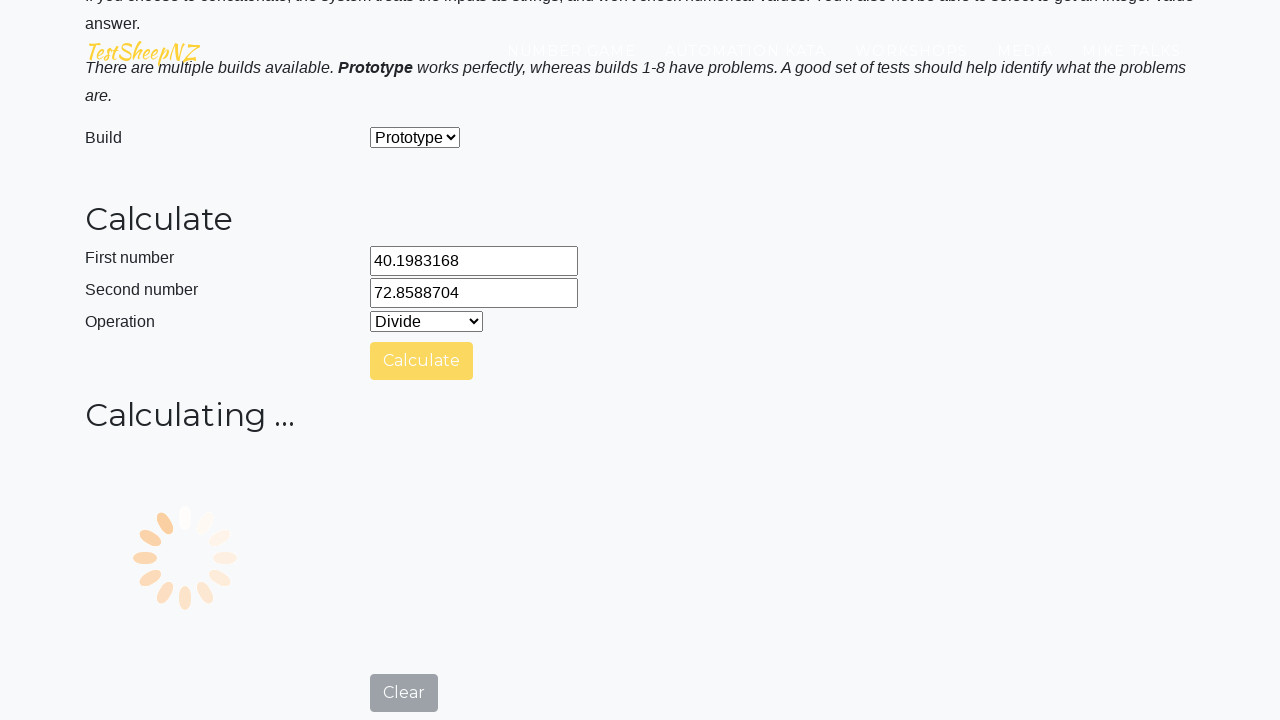

Waited 1000ms for Divide operation result
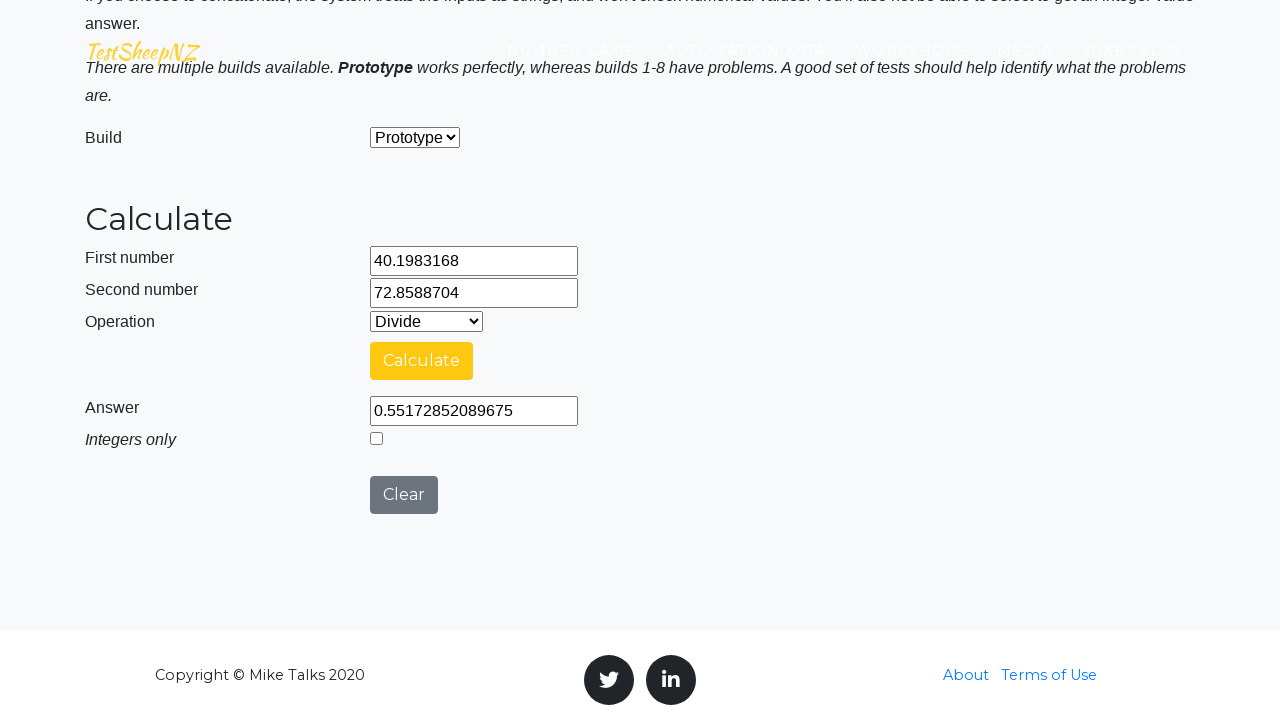

Cleared number1Field for Concatenate operation on #number1Field
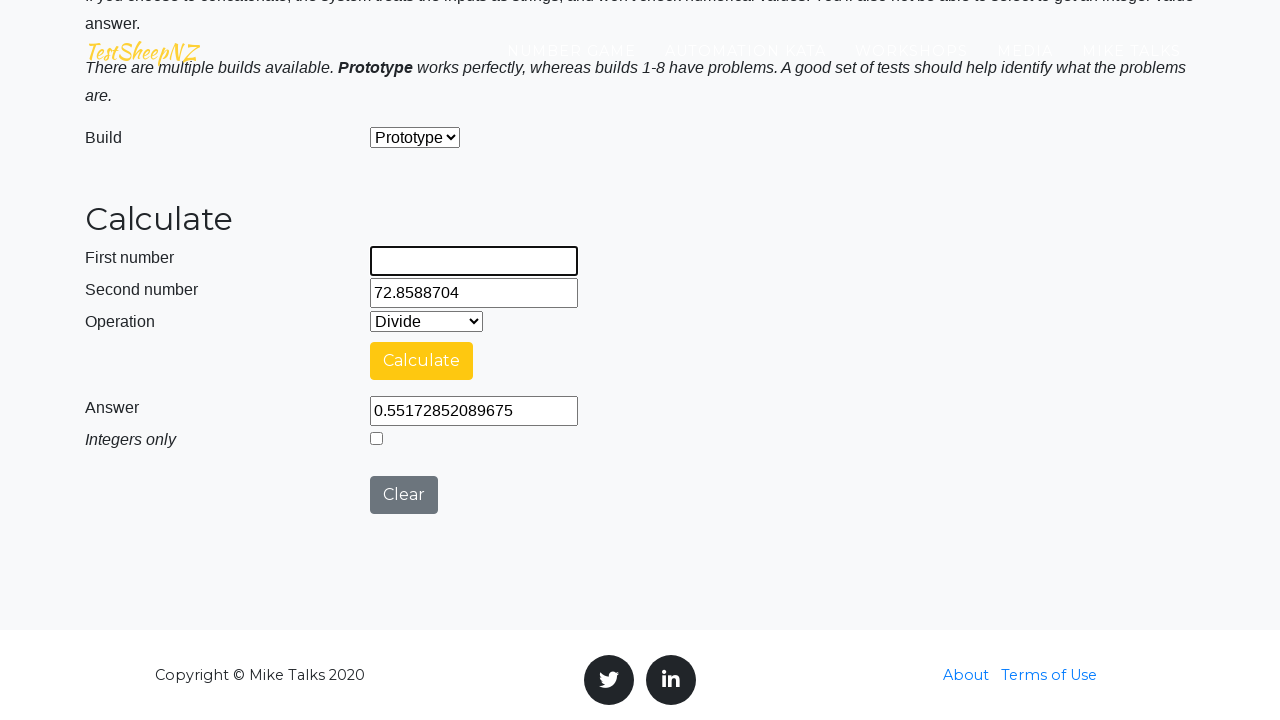

Filled number1Field with operand1: 40.1983168145622 on #number1Field
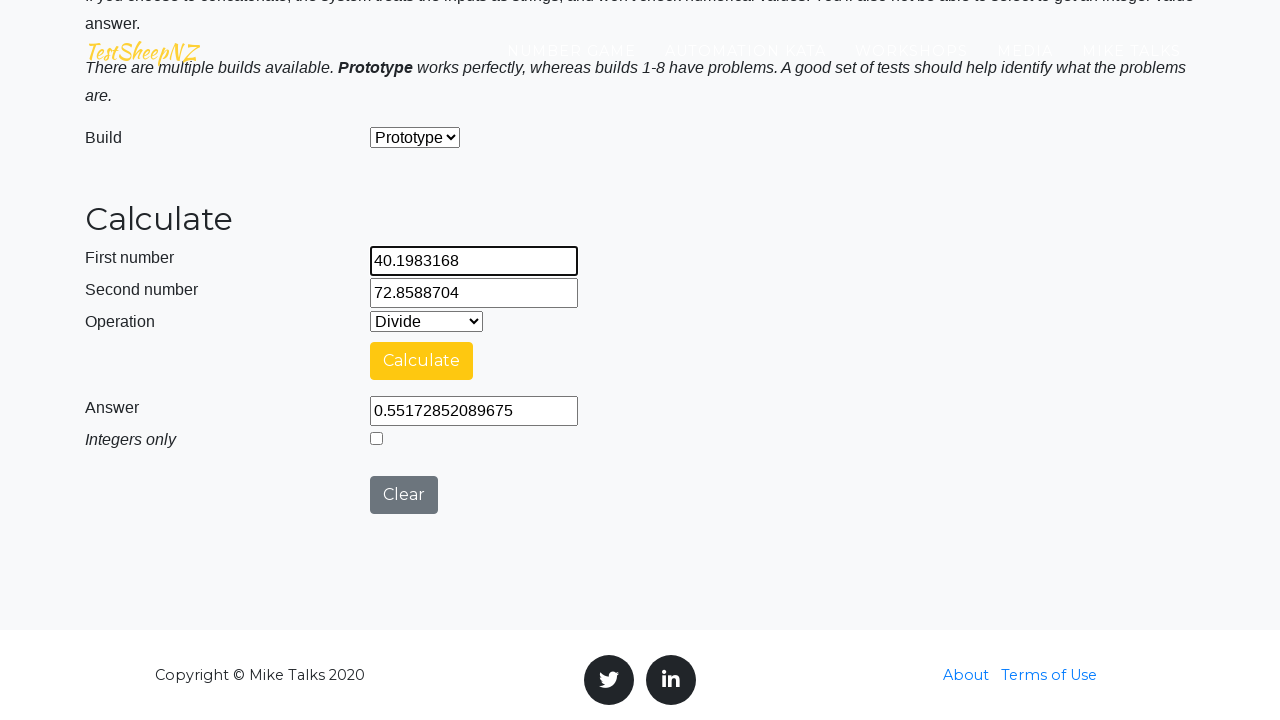

Cleared number2Field for Concatenate operation on #number2Field
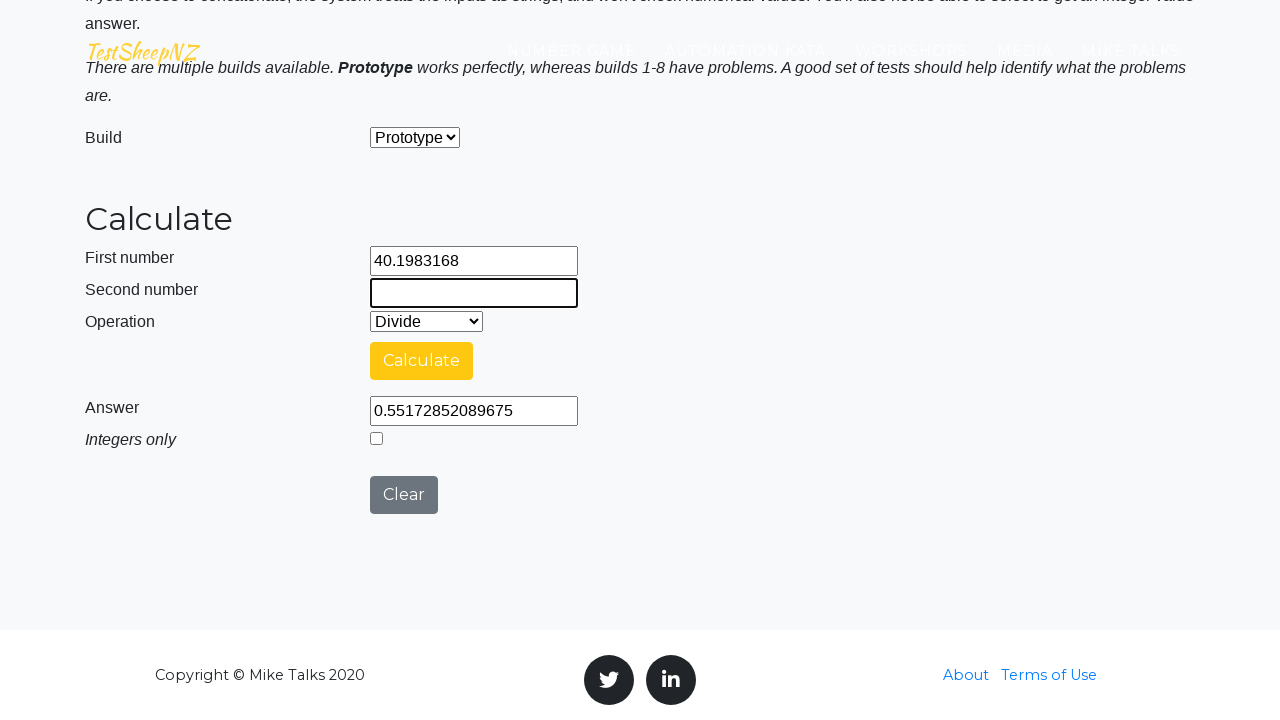

Filled number2Field with operand2: 72.85887045596132 on #number2Field
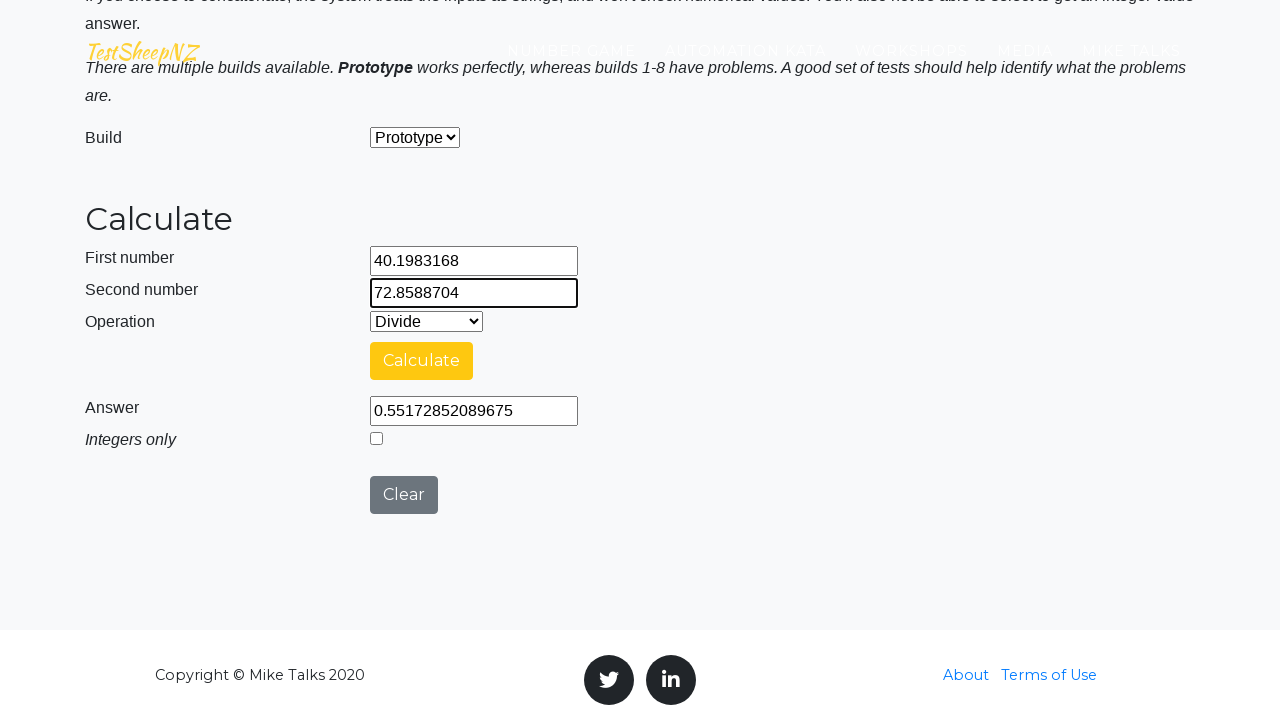

Selected 'Concatenate' operation from dropdown on #selectOperationDropdown
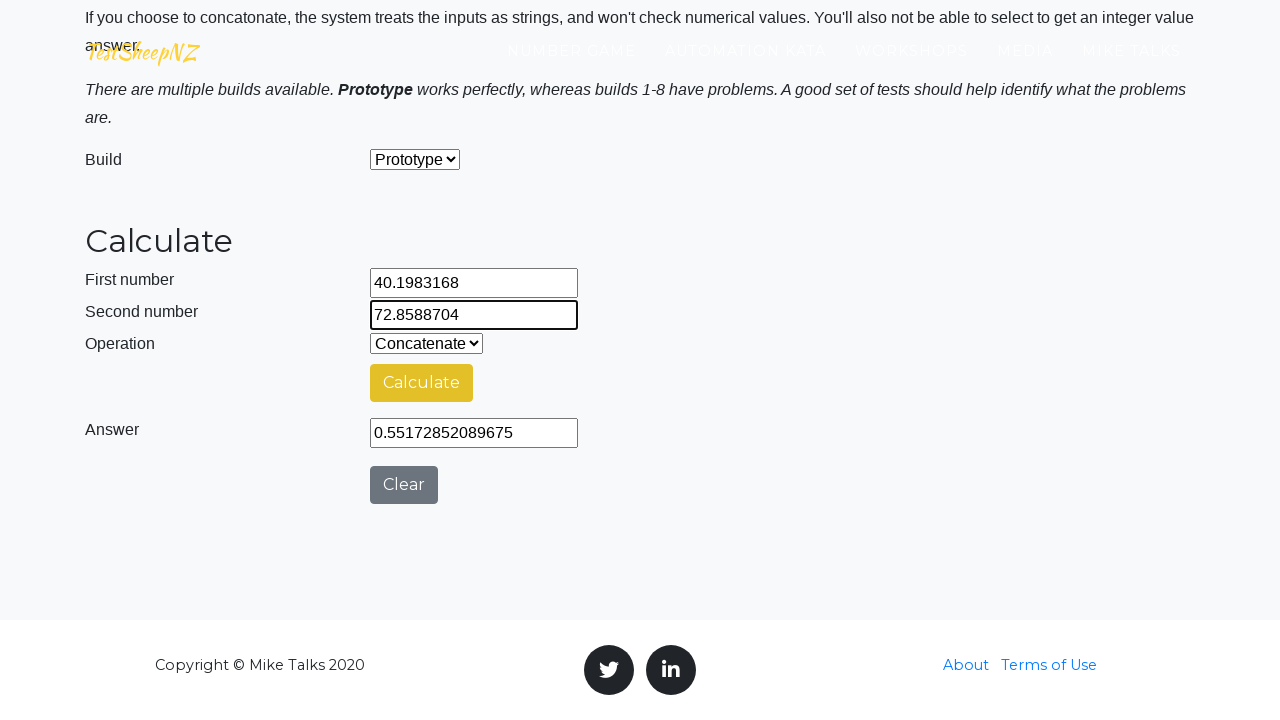

Clicked Calculate button for Concatenate operation at (422, 383) on #calculateButton
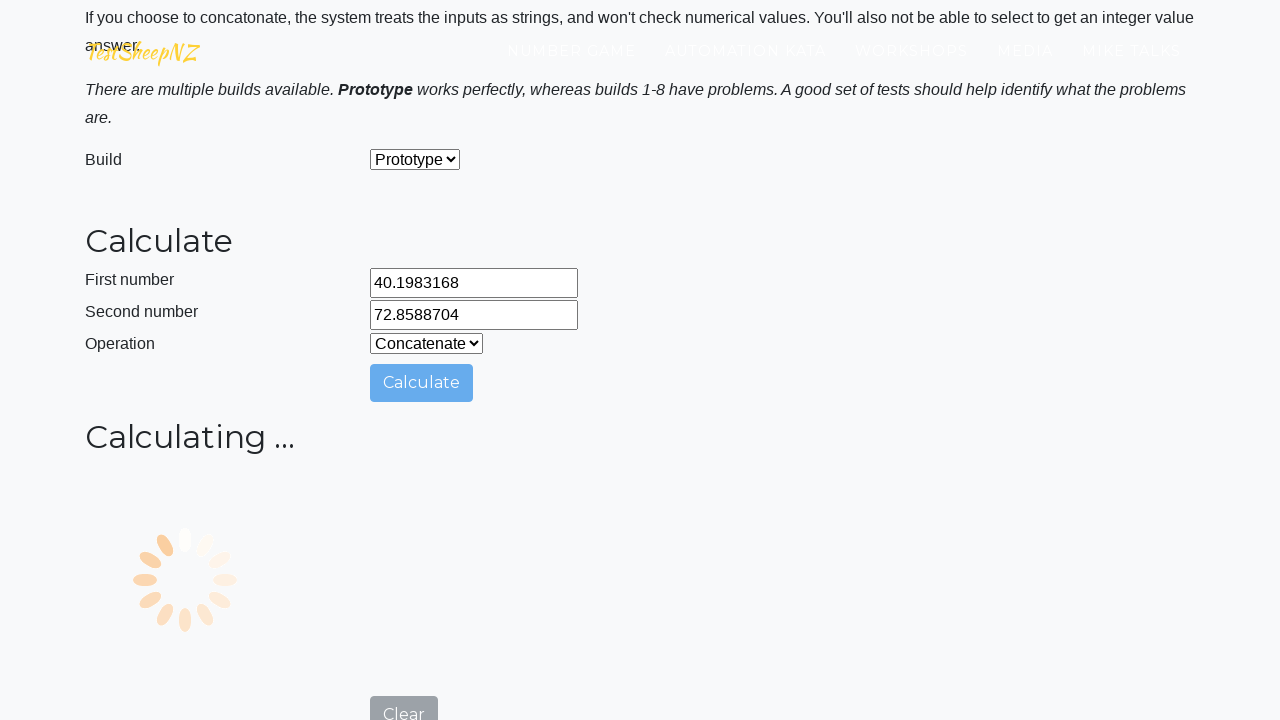

Waited 1000ms for Concatenate operation result
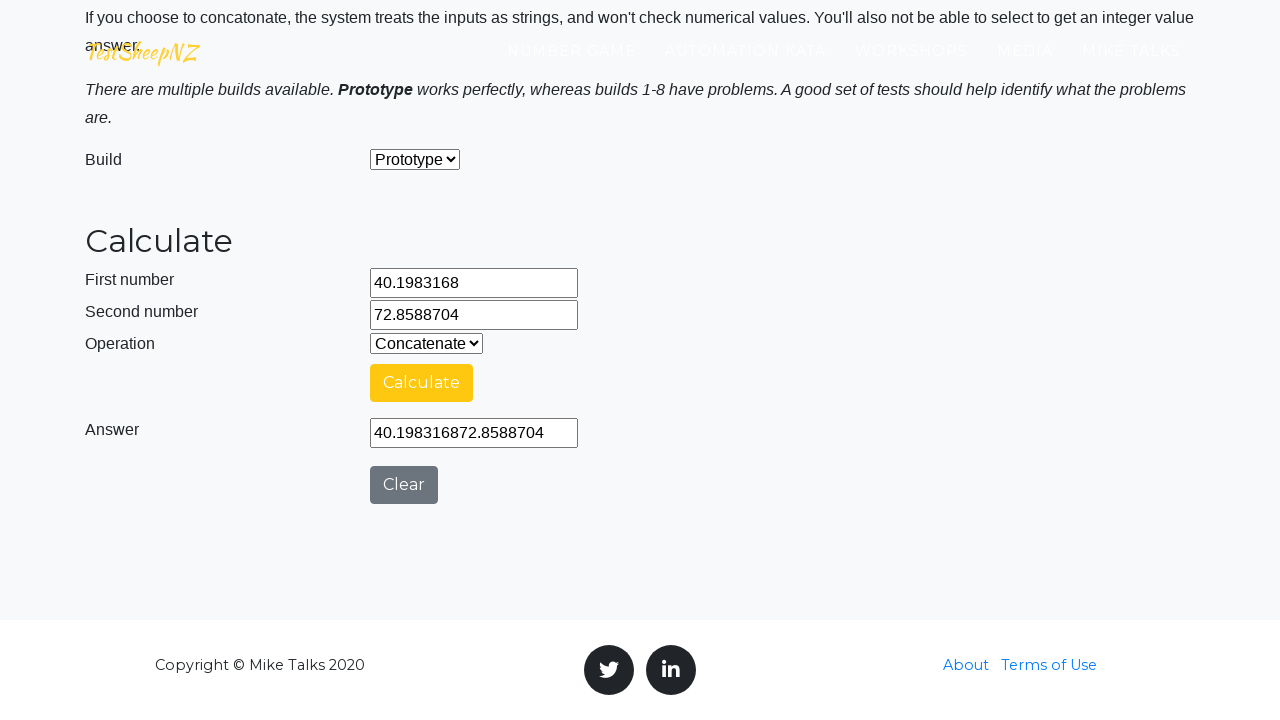

Verified answer field is populated and visible
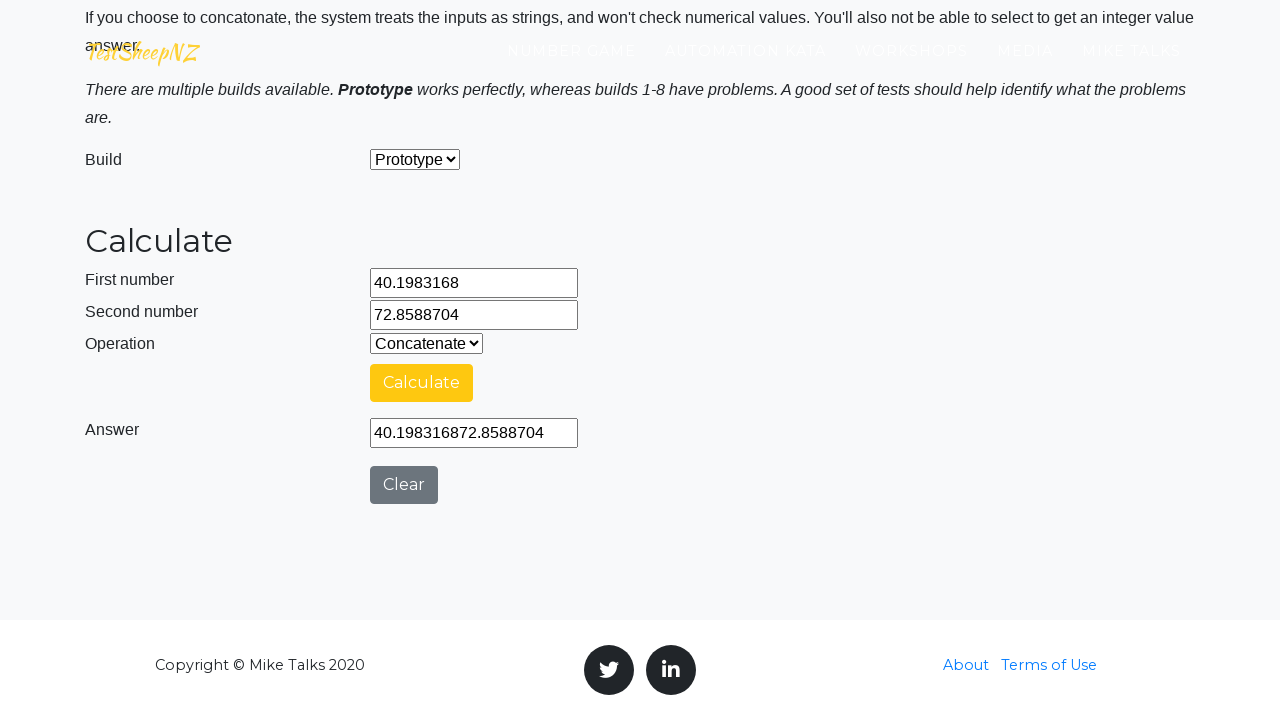

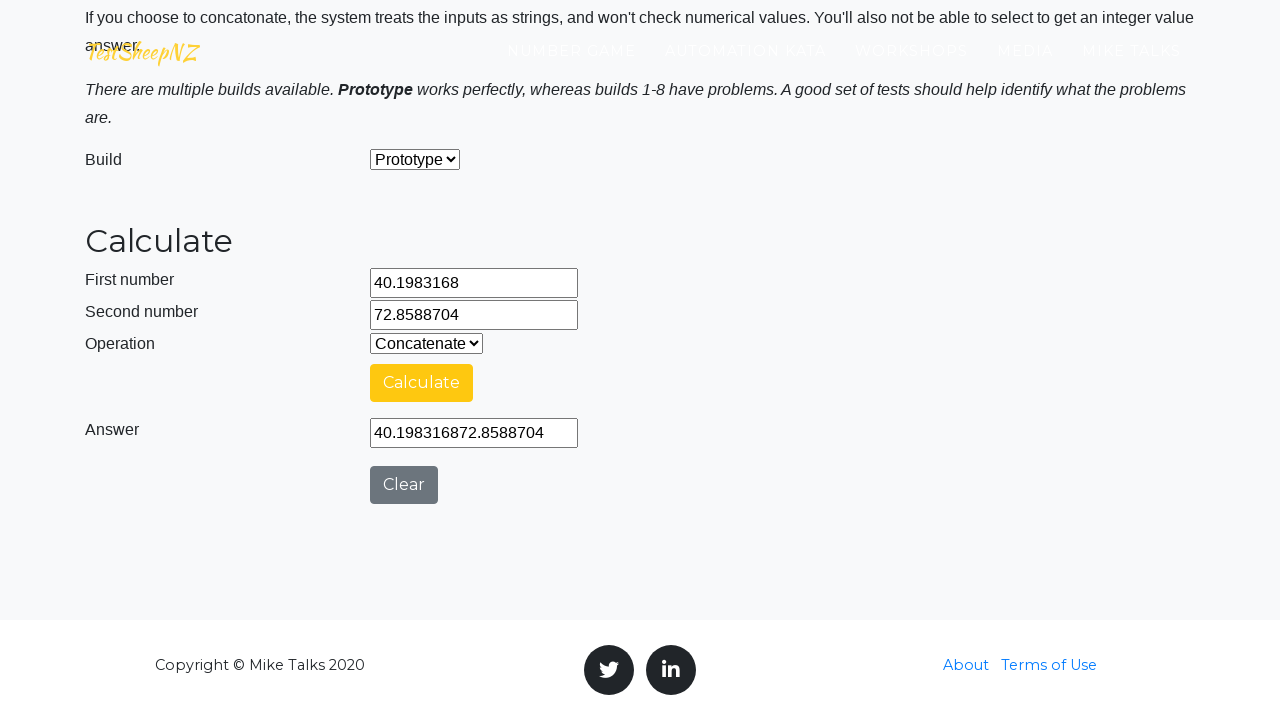